Tests that registration fails when username has leading or trailing spaces.

Starting URL: https://anatoly-karpovich.github.io/demo-login-form/

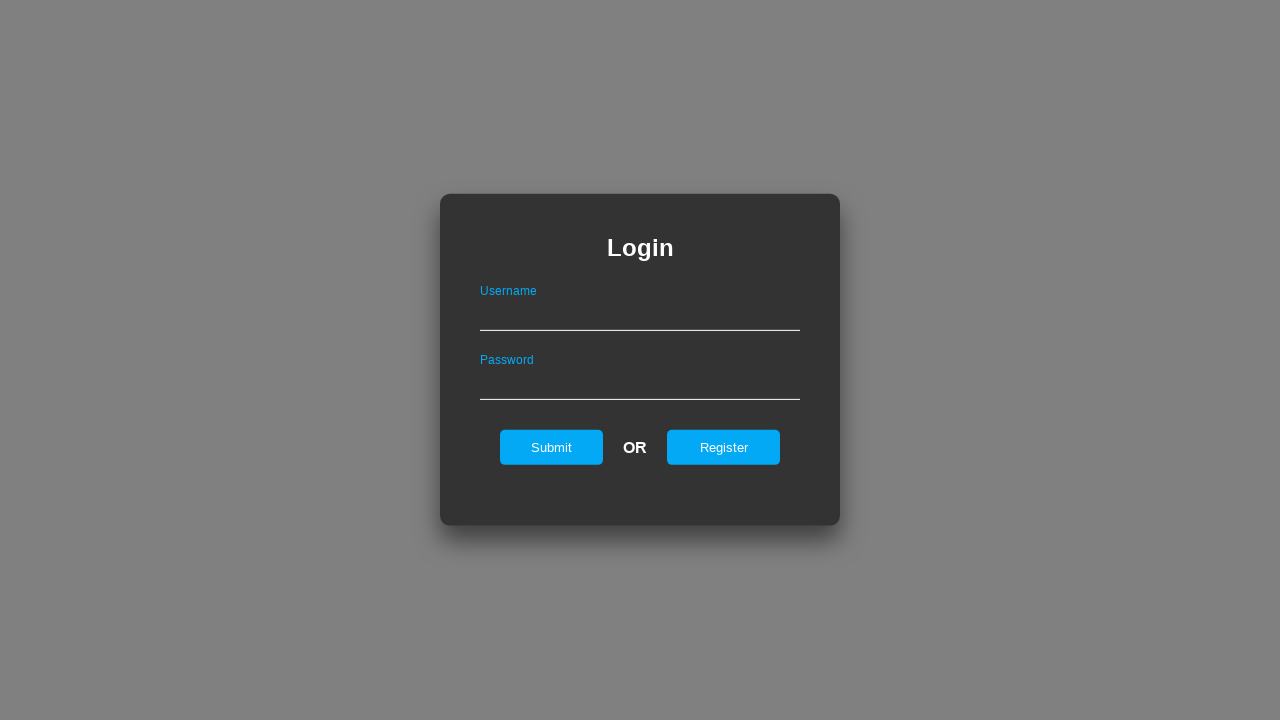

Clicked register button to navigate to registration page at (724, 447) on #registerOnLogin
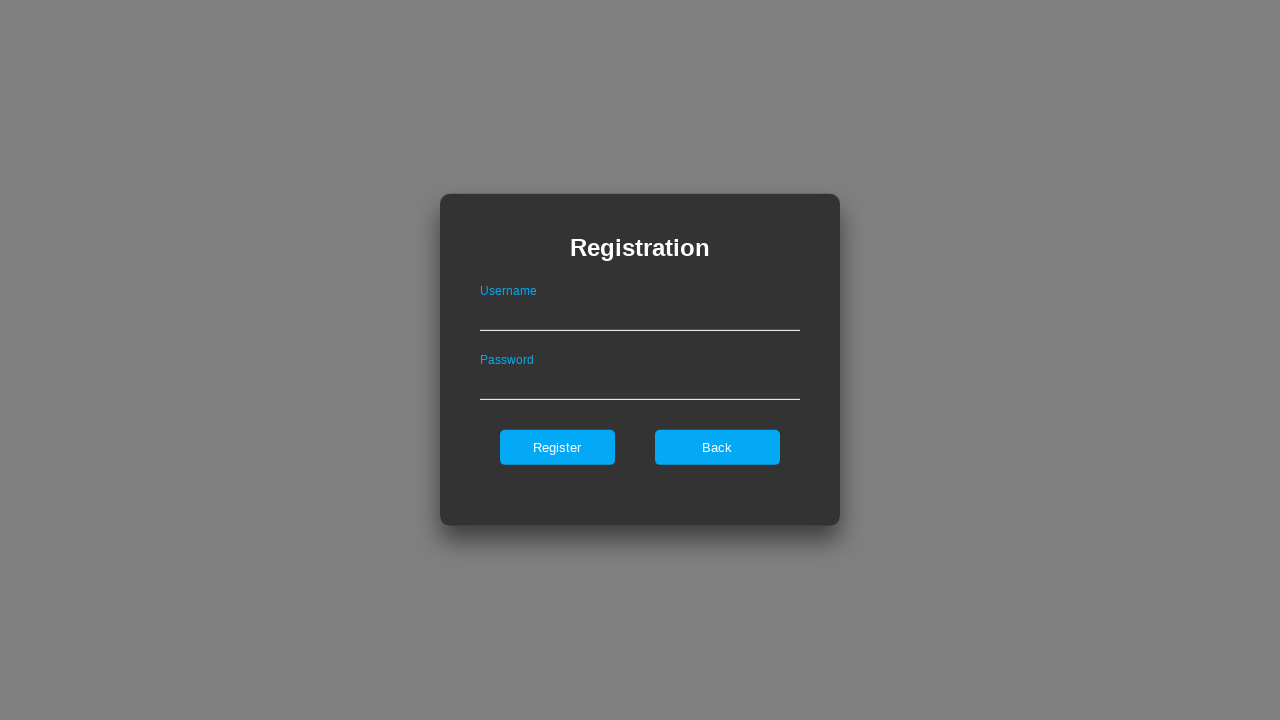

Filled username field with ' validUser ' (leading and trailing spaces) on #userNameOnRegister
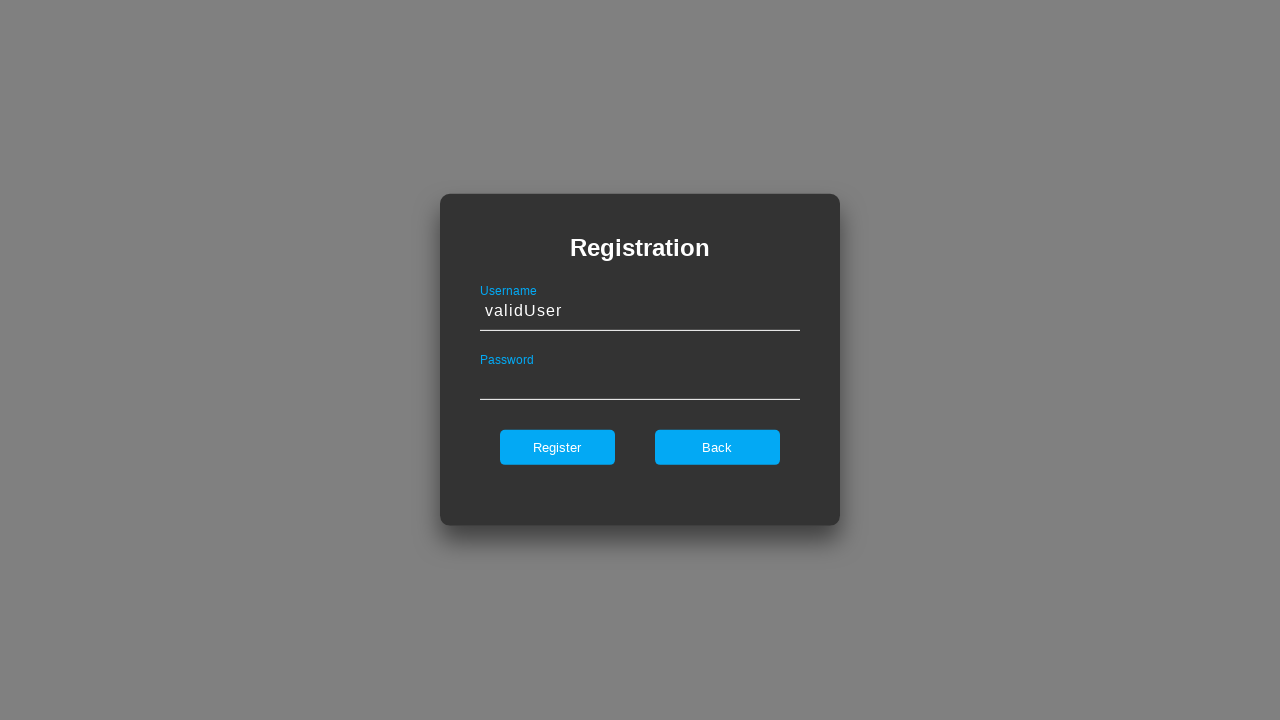

Filled password field with 'validPassword123' on #passwordOnRegister
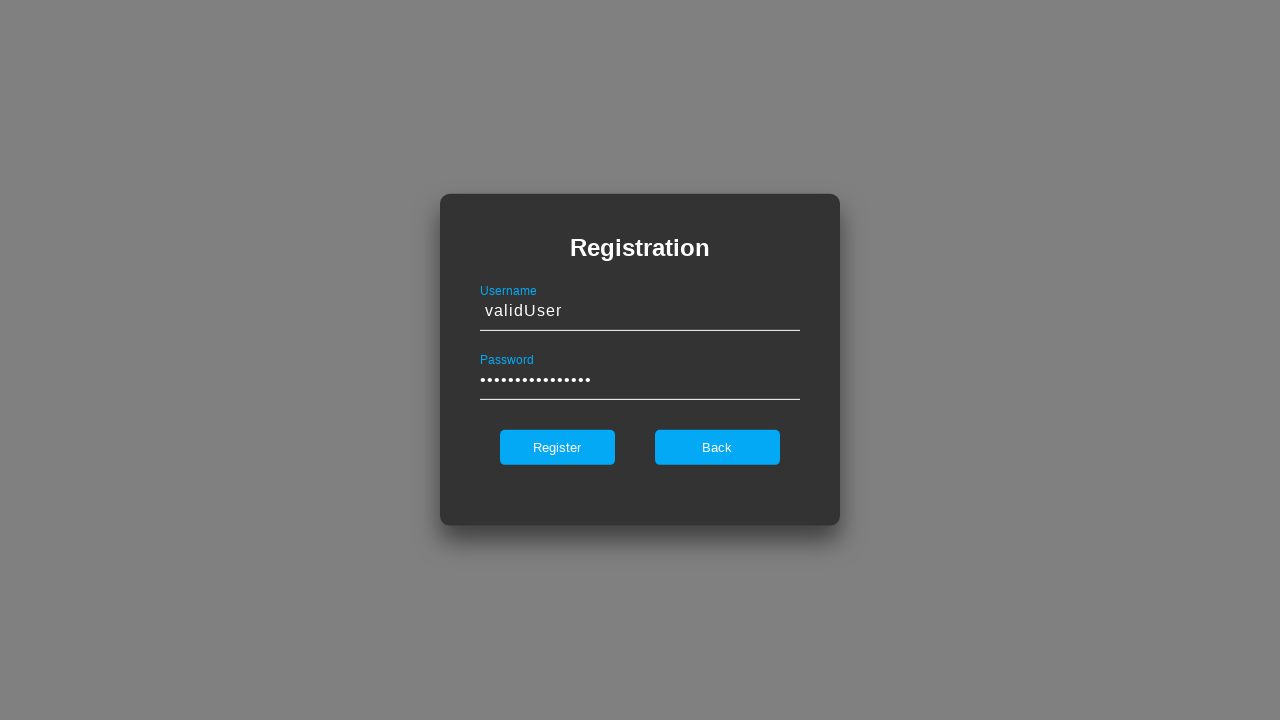

Clicked register button to submit registration form at (557, 447) on #register
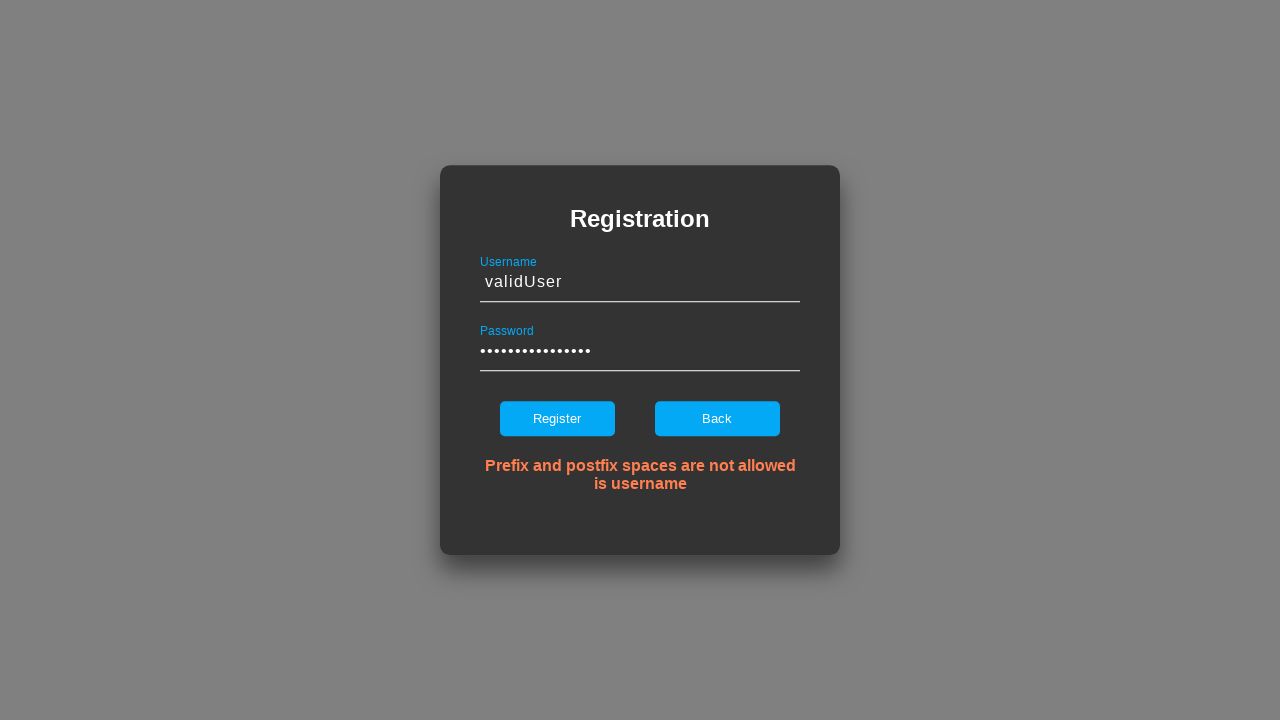

Error message 'Prefix and postfix spaces are not allowed is username' appeared
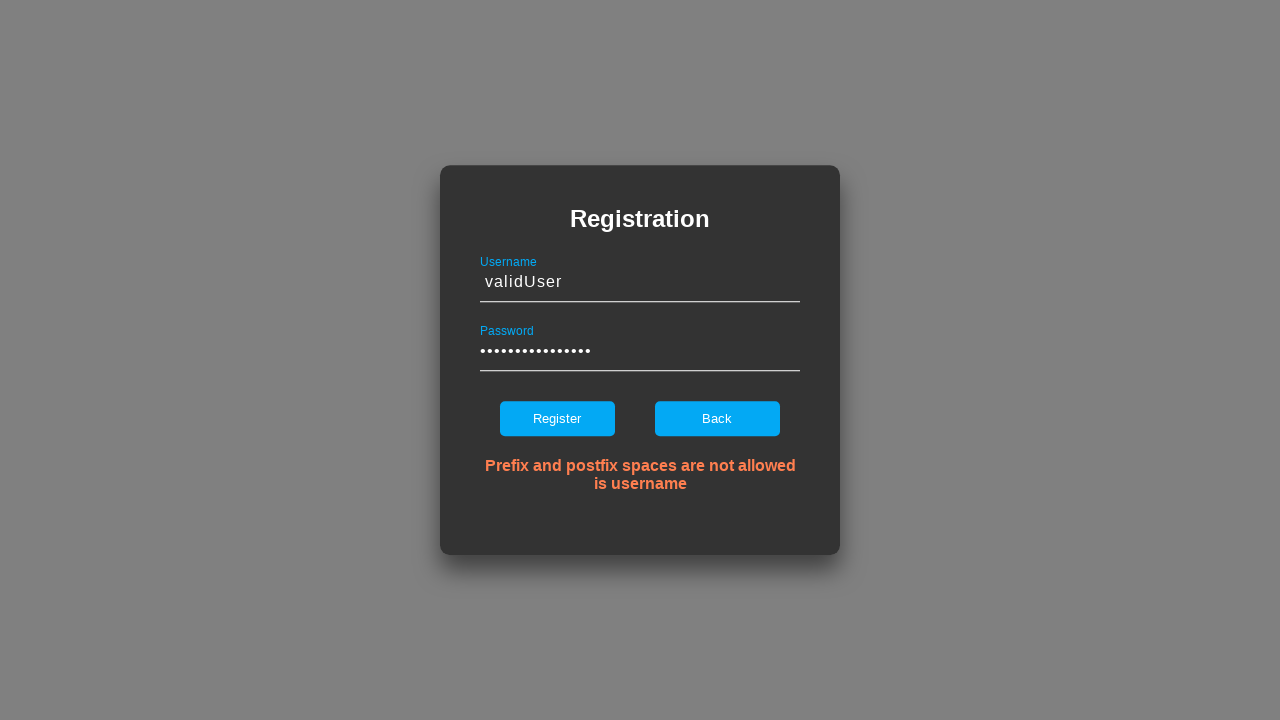

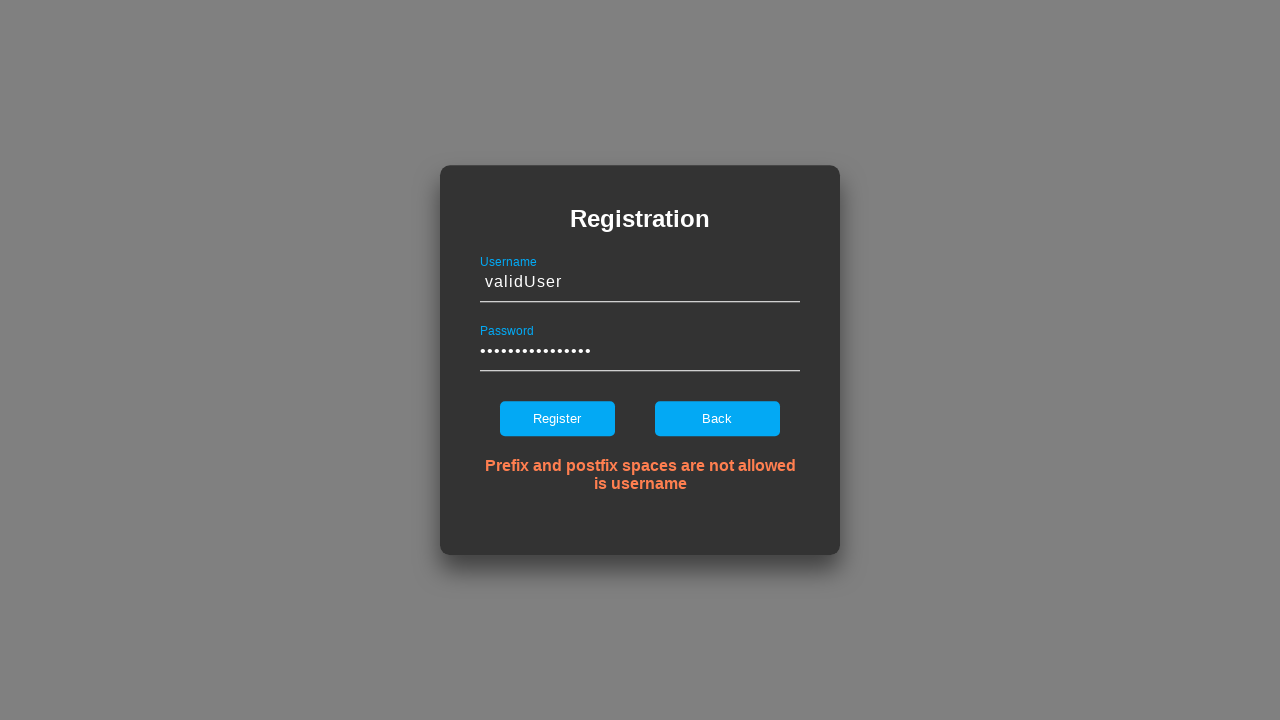